Tests Bank of America login page UI elements - verifies page title, checks if logo is displayed, verifies "Get the App" link is enabled, and tests the "Save this Online ID" checkbox selection functionality.

Starting URL: https://secure.bankofamerica.com/login/sign-in/signOnV2Screen.go

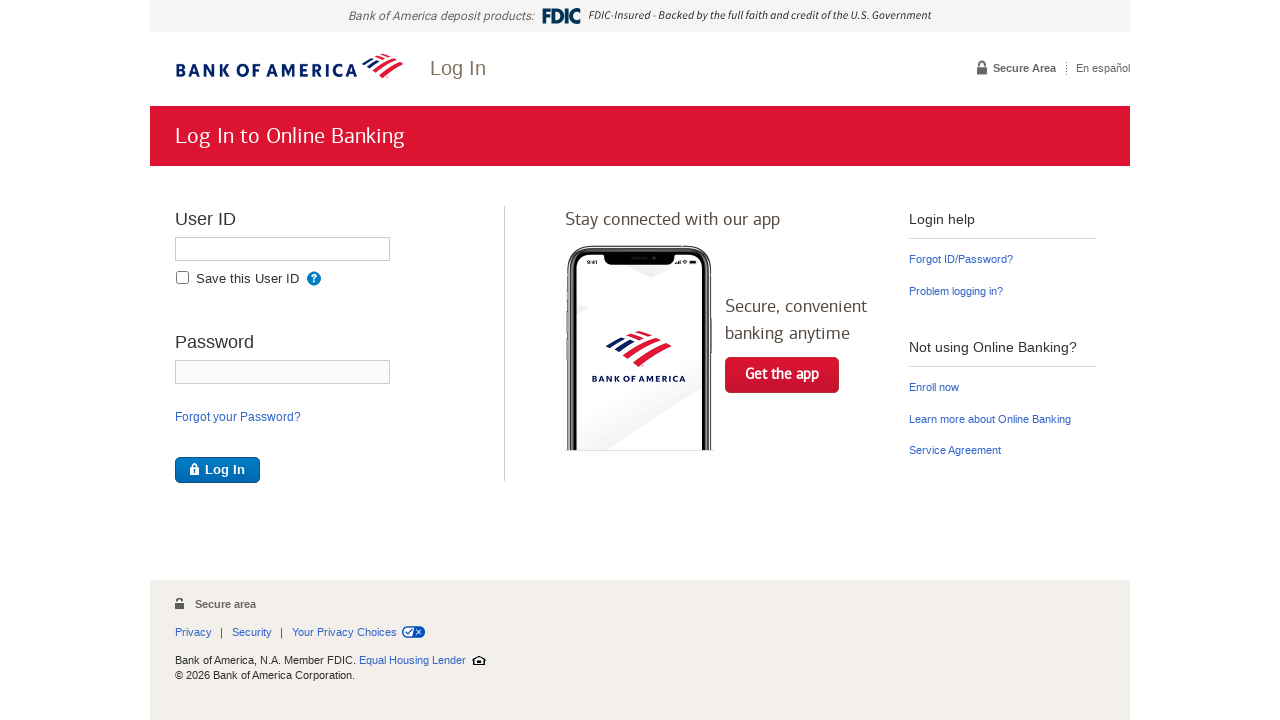

Retrieved page title
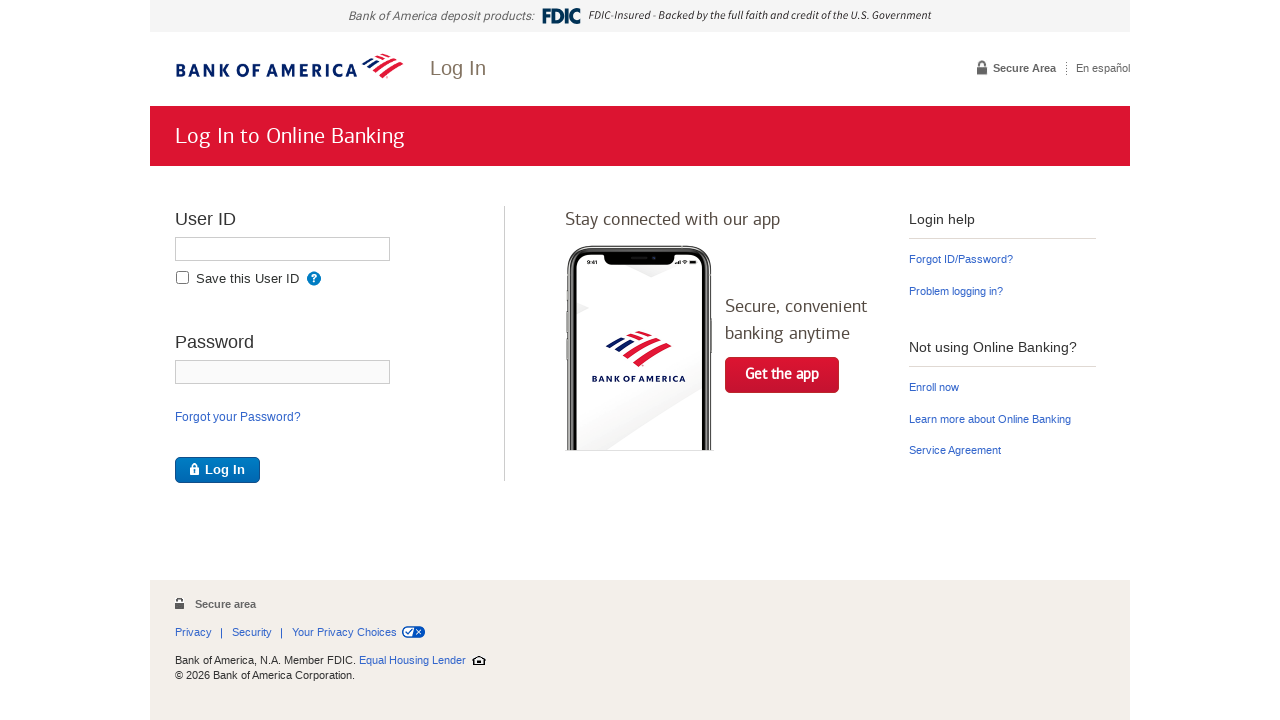

Asserted that page title contains 'Bank of America'
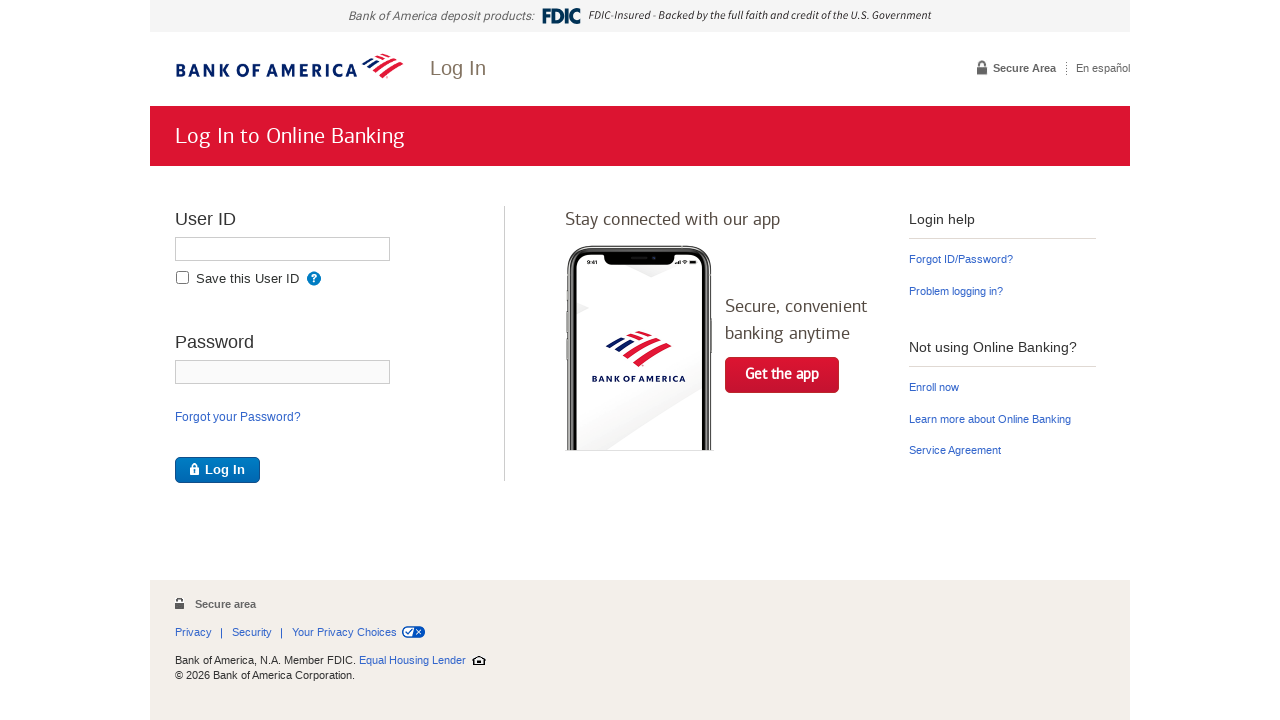

Located Bank of America logo element
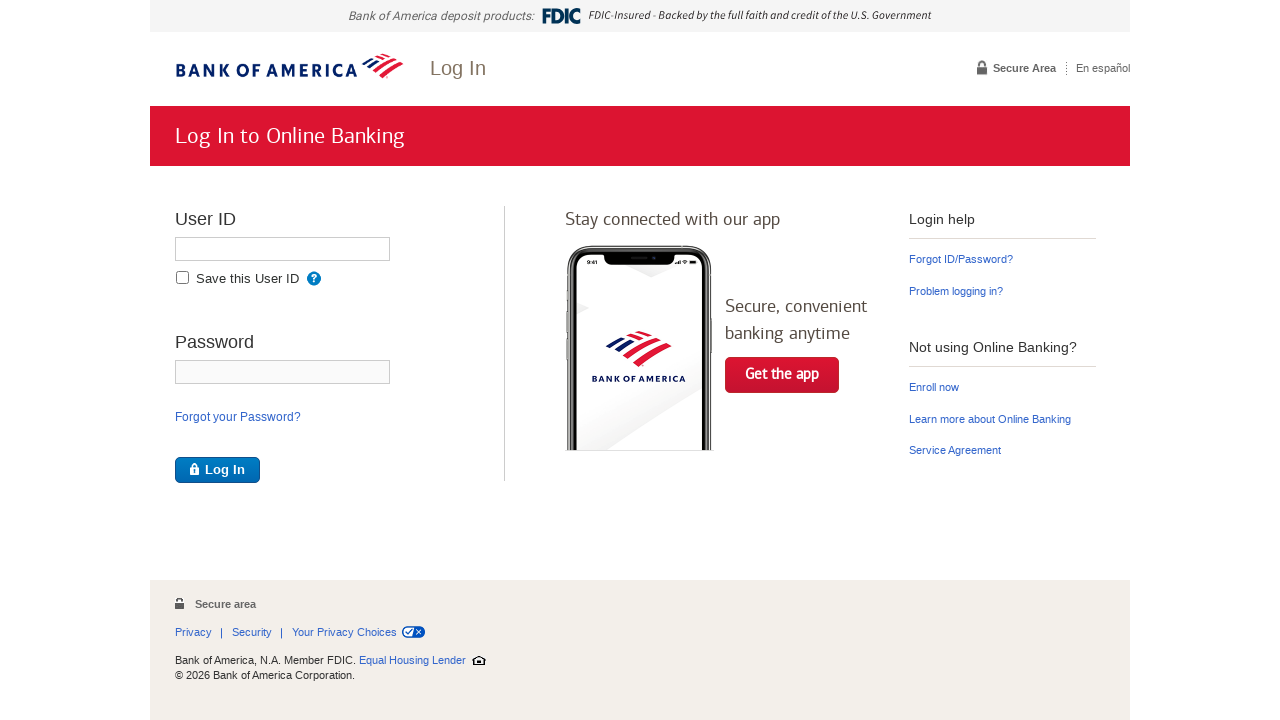

Checked if logo is visible
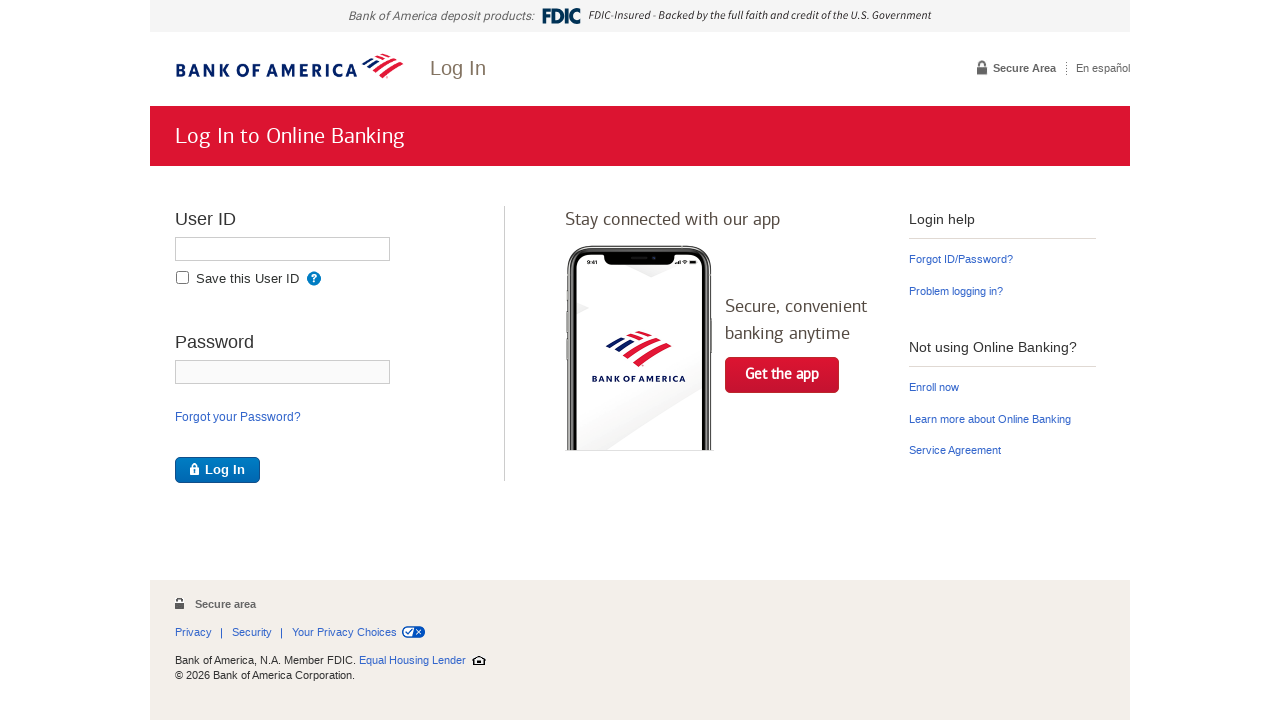

Asserted that Bank of America logo is displayed
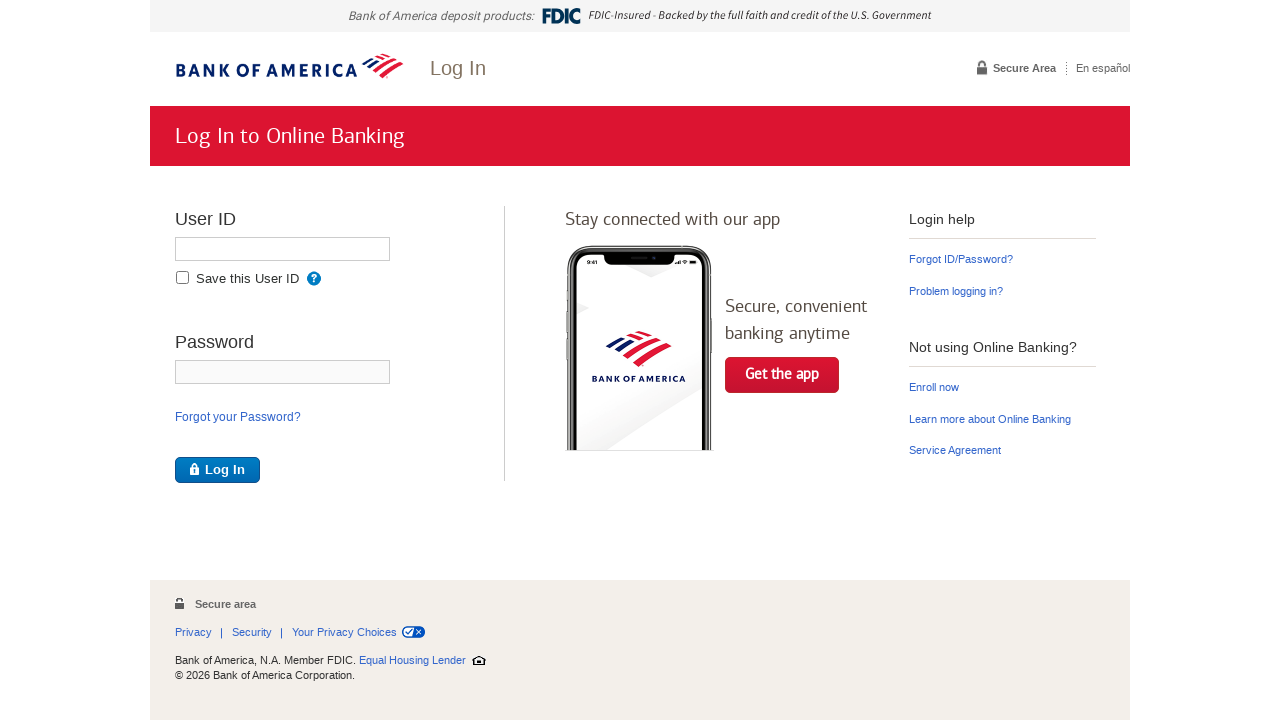

Located 'Get the App' link element
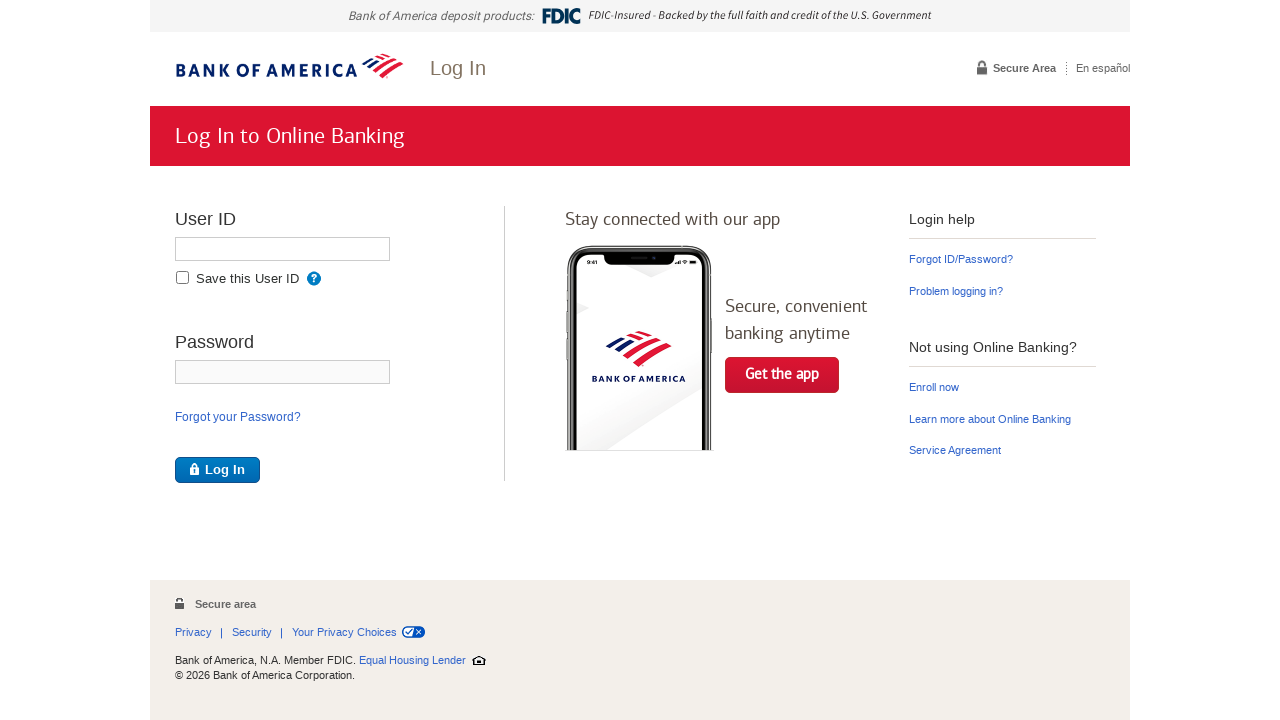

Checked if 'Get the App' link is enabled
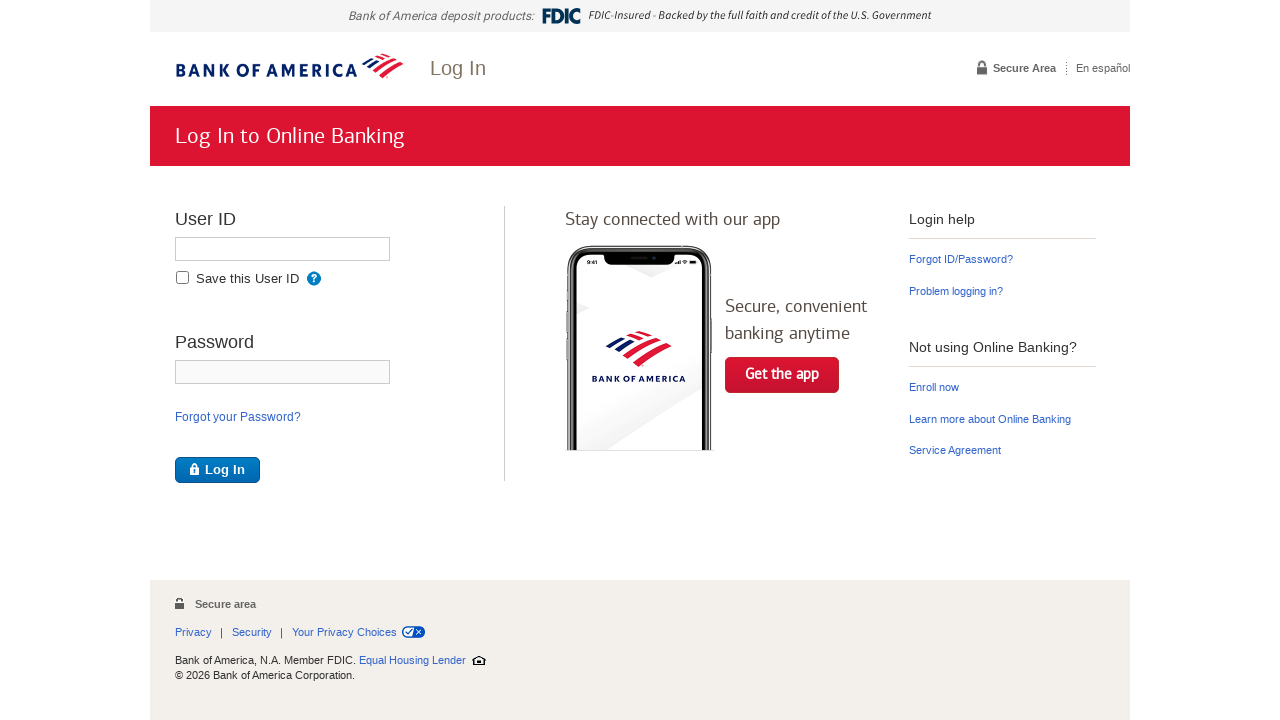

Located 'Save this Online ID' checkbox element
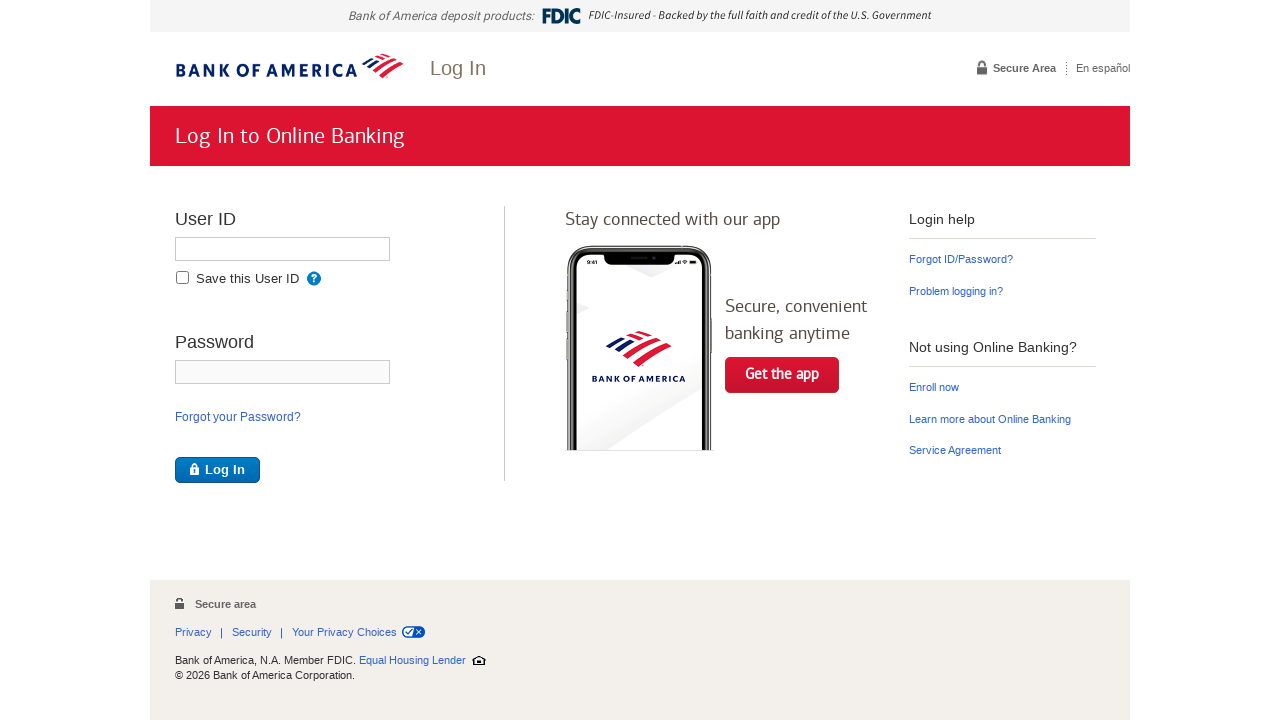

Clicked 'Save this Online ID' checkbox at (182, 278) on xpath=//div[@class='remember-info']/input
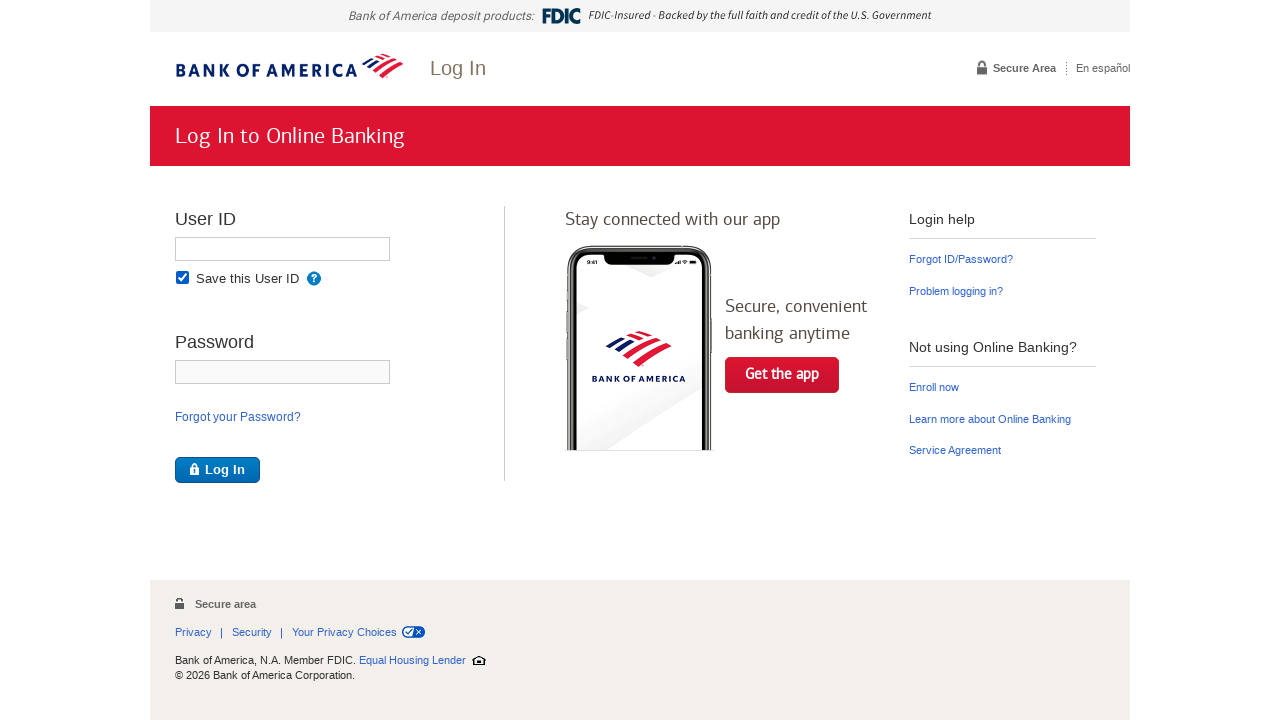

Verified that checkbox is checked
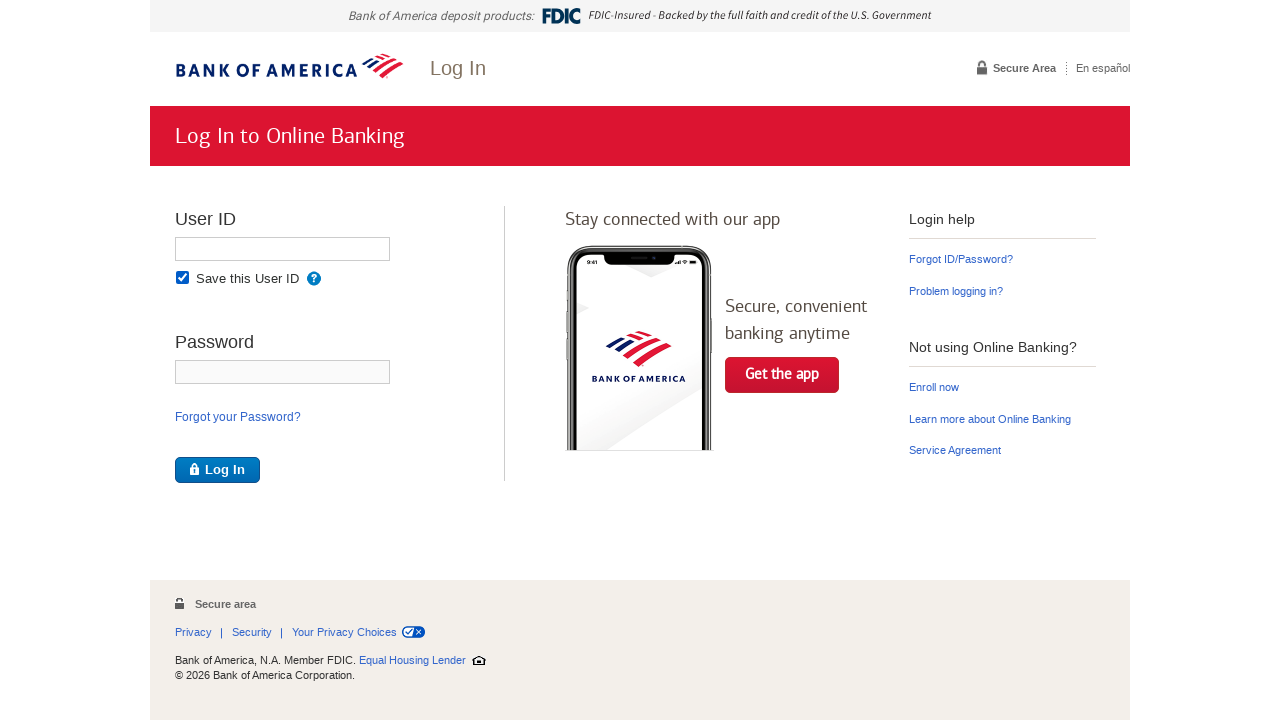

Asserted that 'Save this Online ID' checkbox is selected
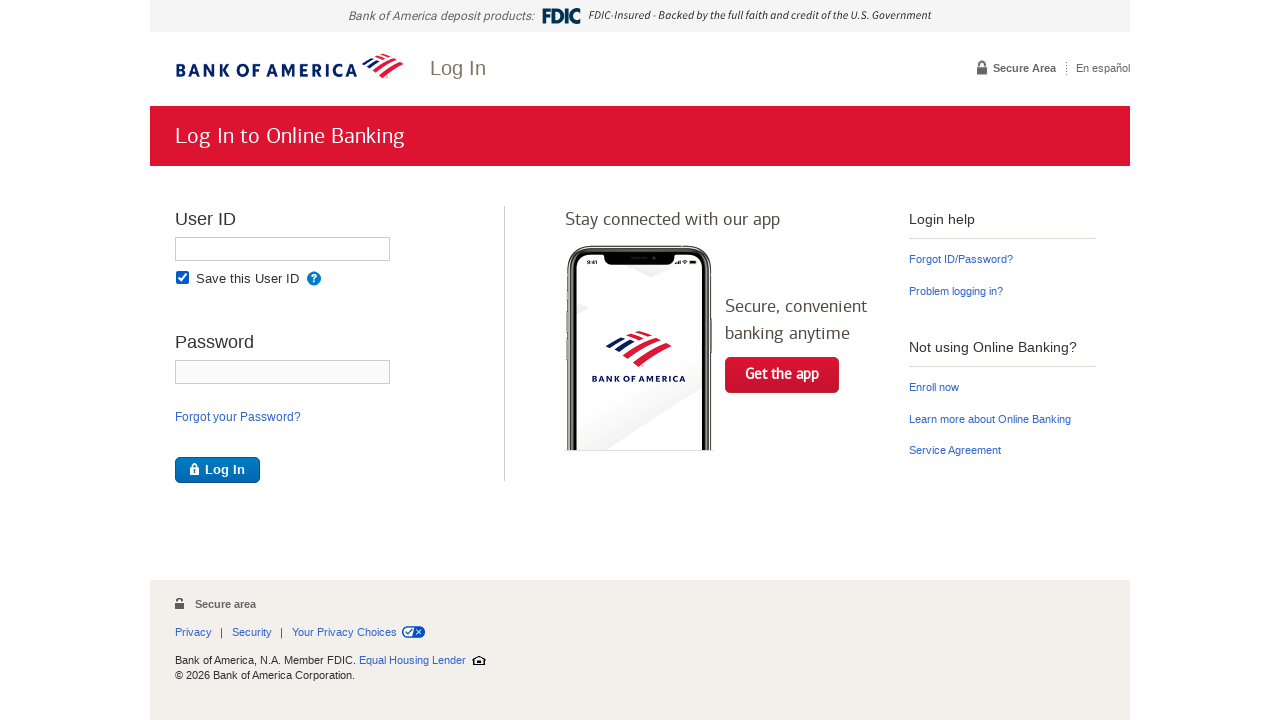

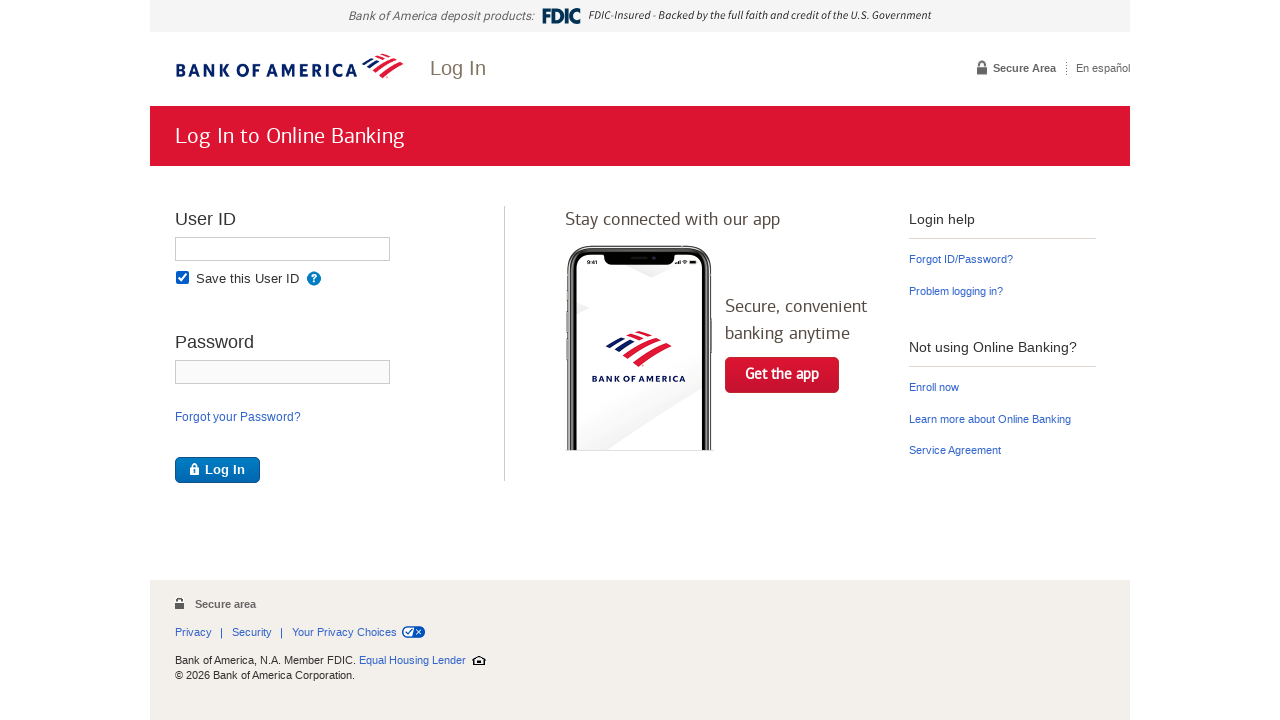